Opens two browser tabs and navigates to Flipkart and MakeMyTrip websites respectively

Starting URL: https://www.flipkart.com/

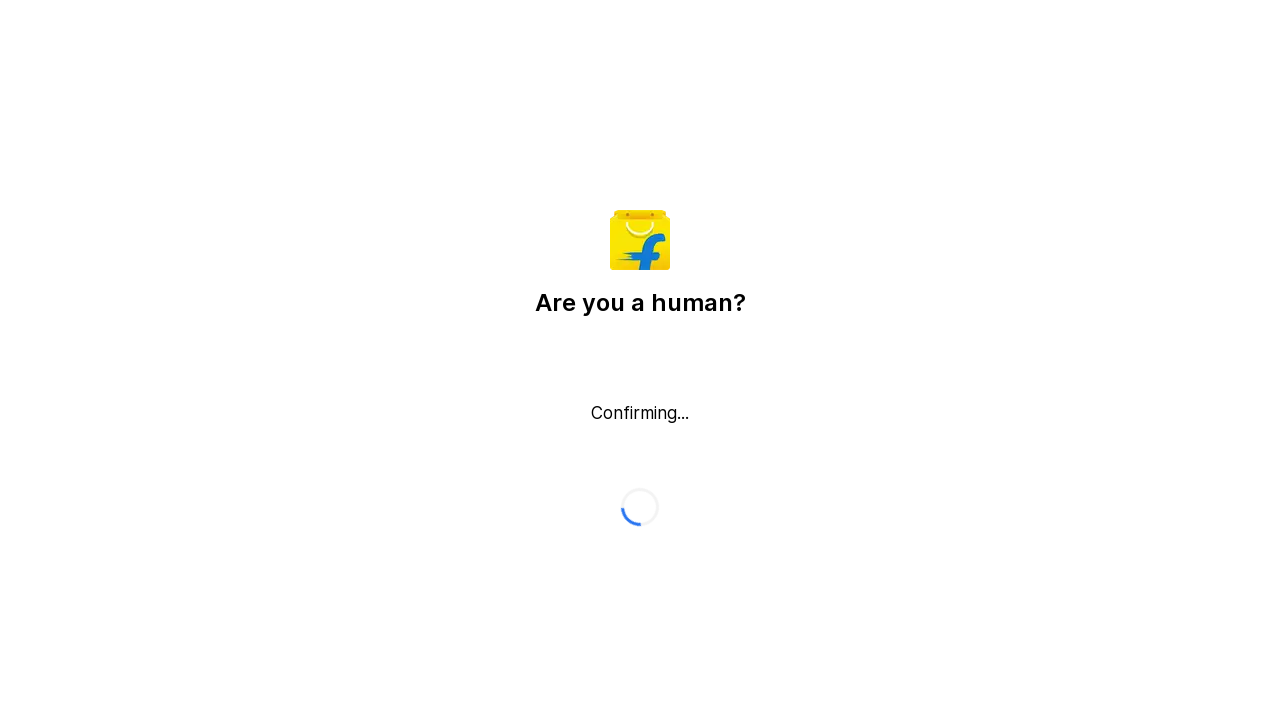

Opened a new browser tab
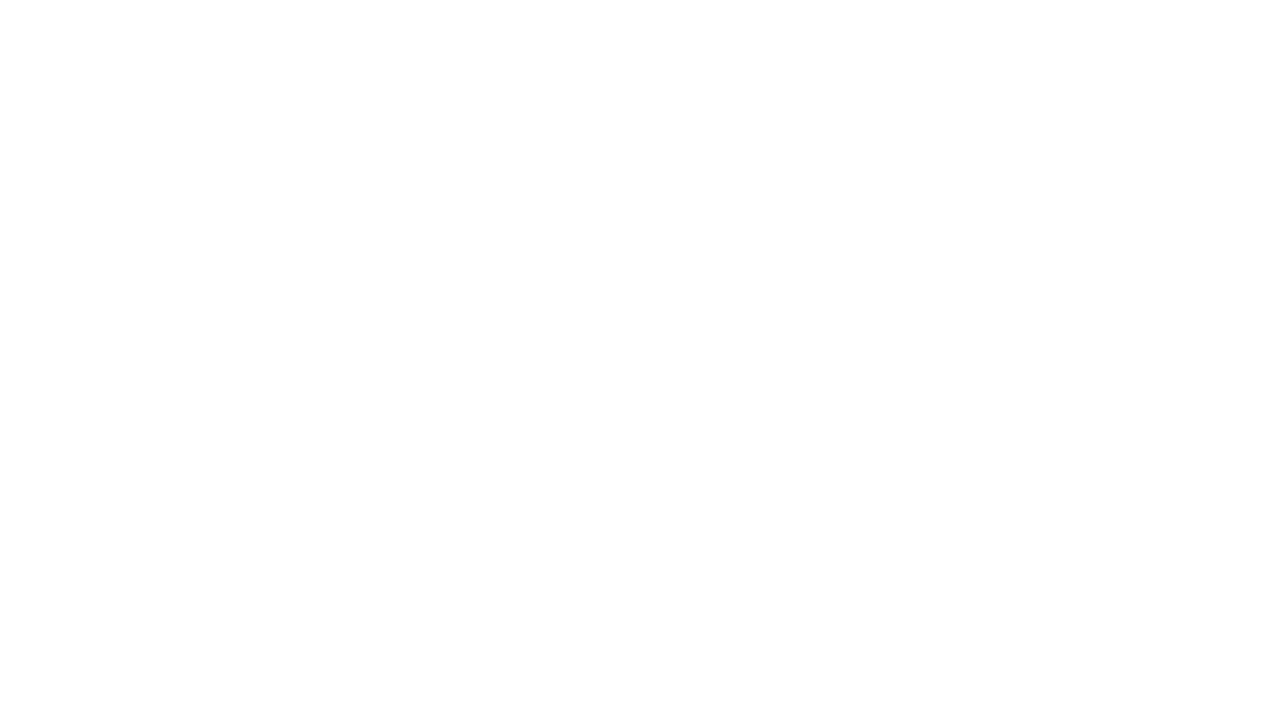

Navigated to MakeMyTrip website
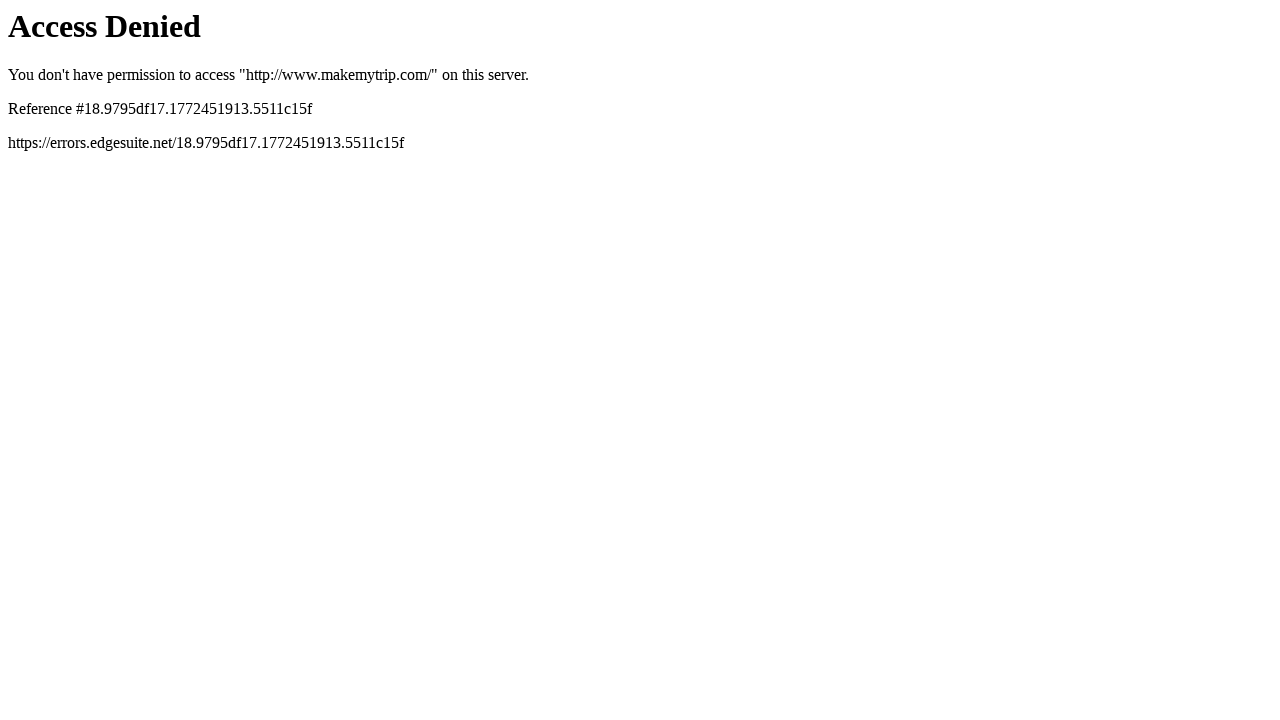

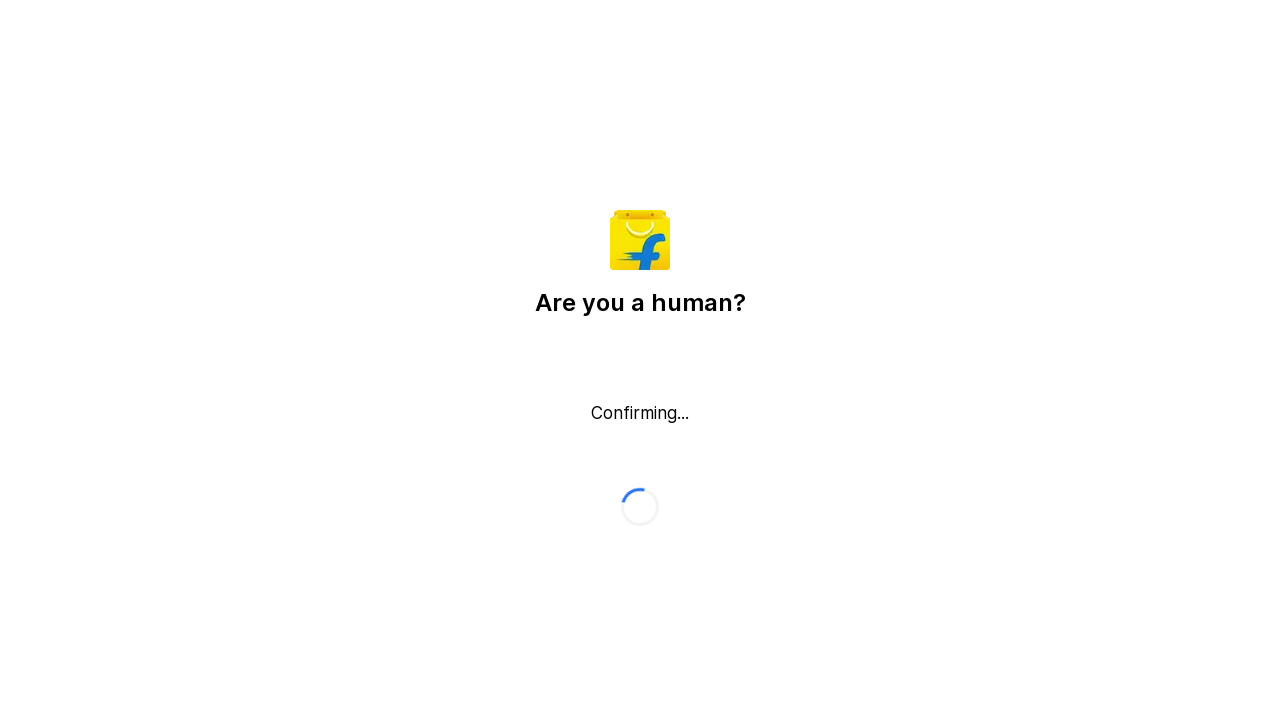